Prints the current URL and page title of Nike's membership page

Starting URL: https://www.nike.com/membership

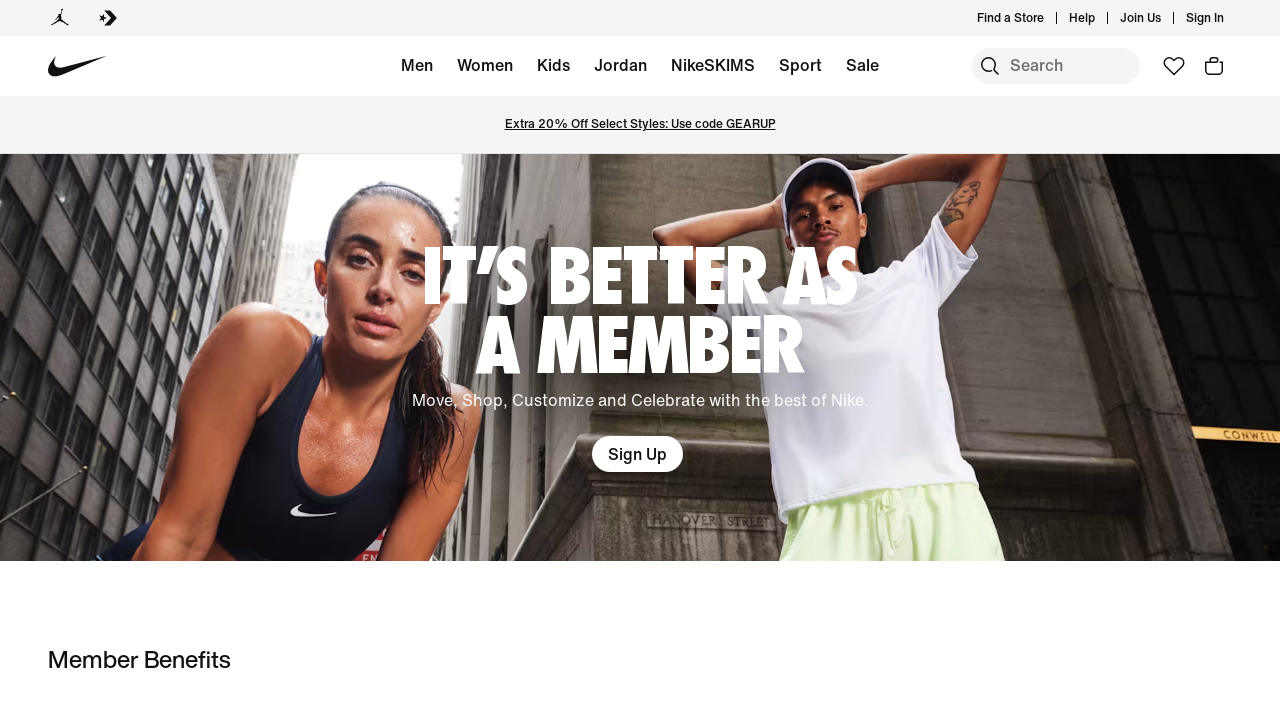

Navigated to Nike membership page
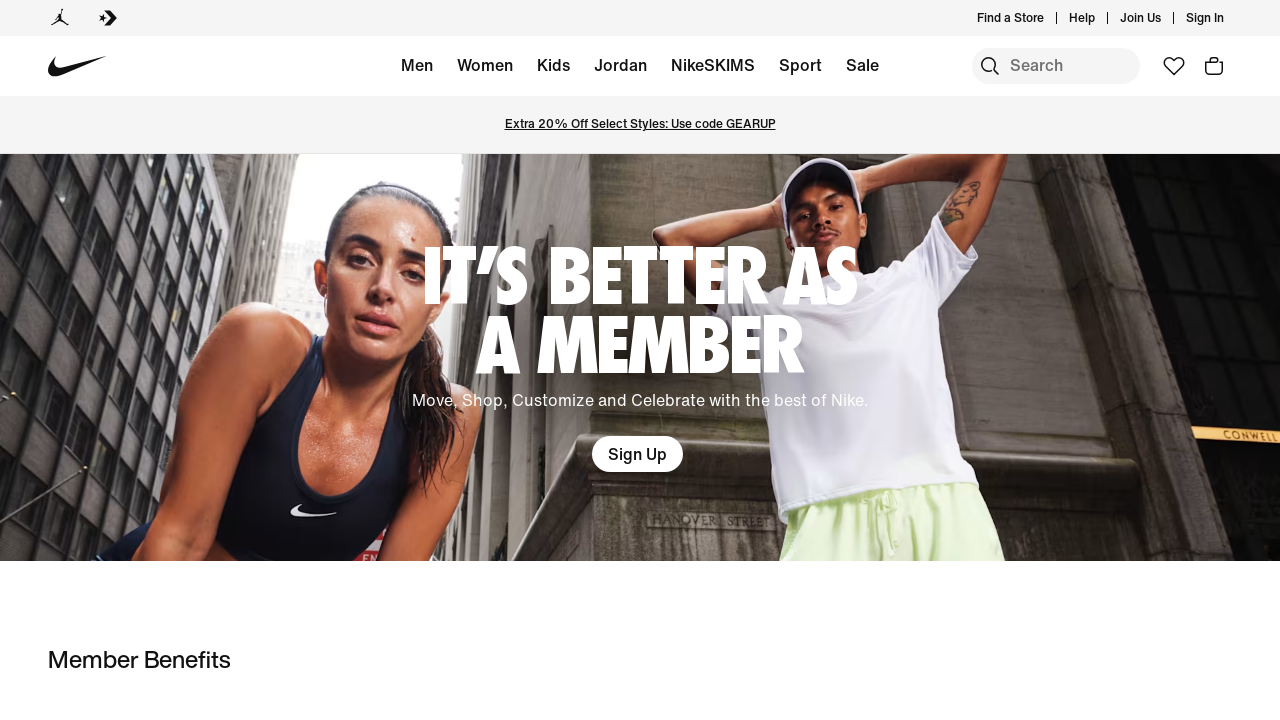

Retrieved current URL from Nike membership page
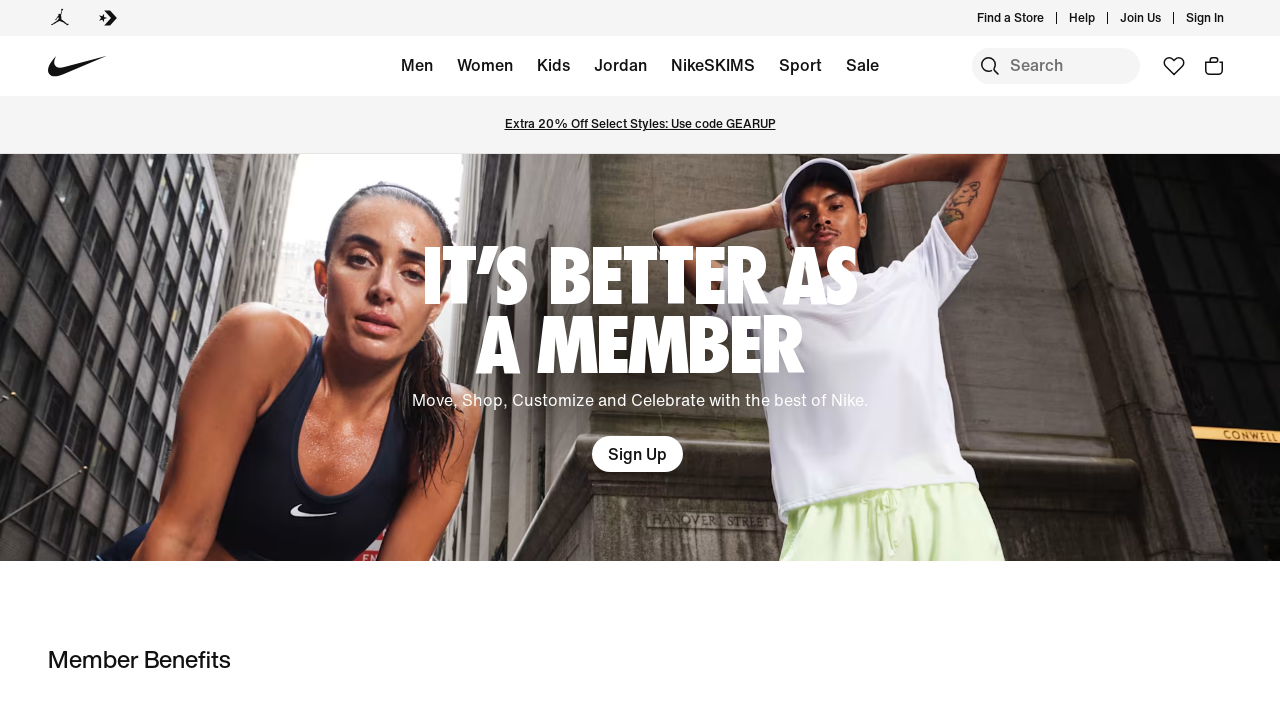

Retrieved page title from Nike membership page
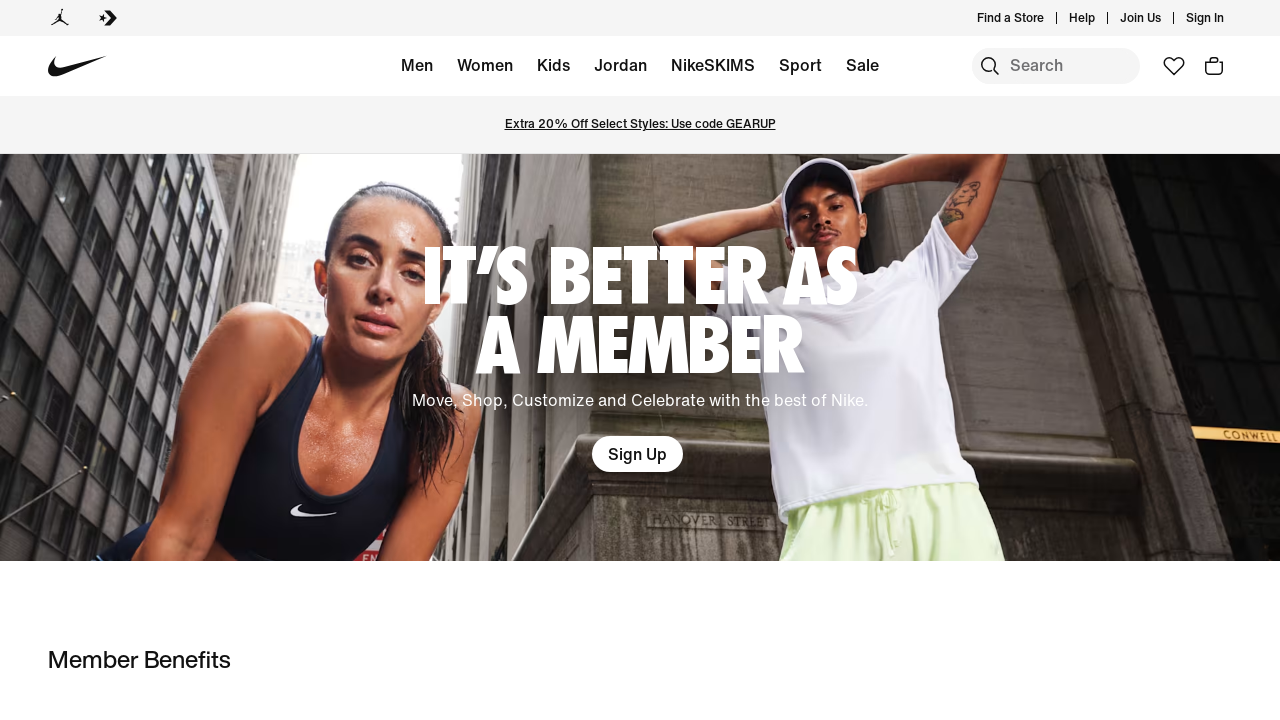

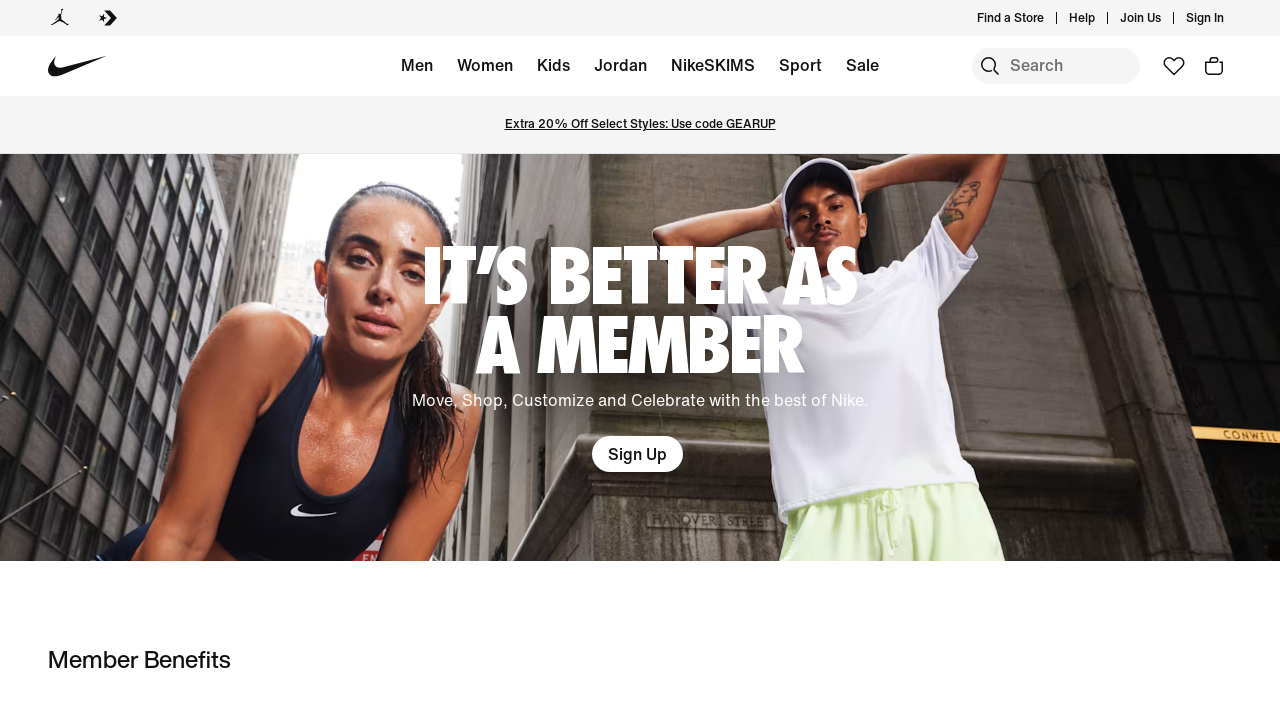